Tests that clicking the Due column header twice sorts the numeric values in descending order.

Starting URL: http://the-internet.herokuapp.com/tables

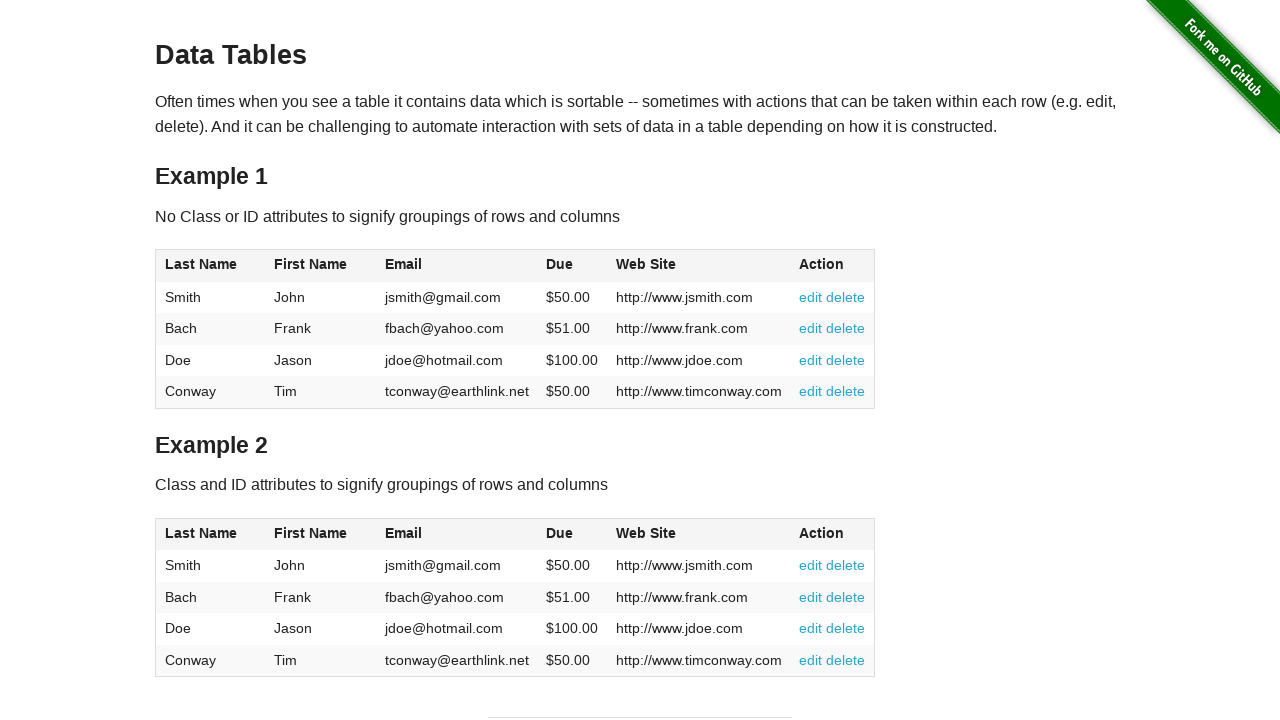

Clicked Due column header first time for ascending sort at (572, 266) on #table1 thead tr th:nth-of-type(4)
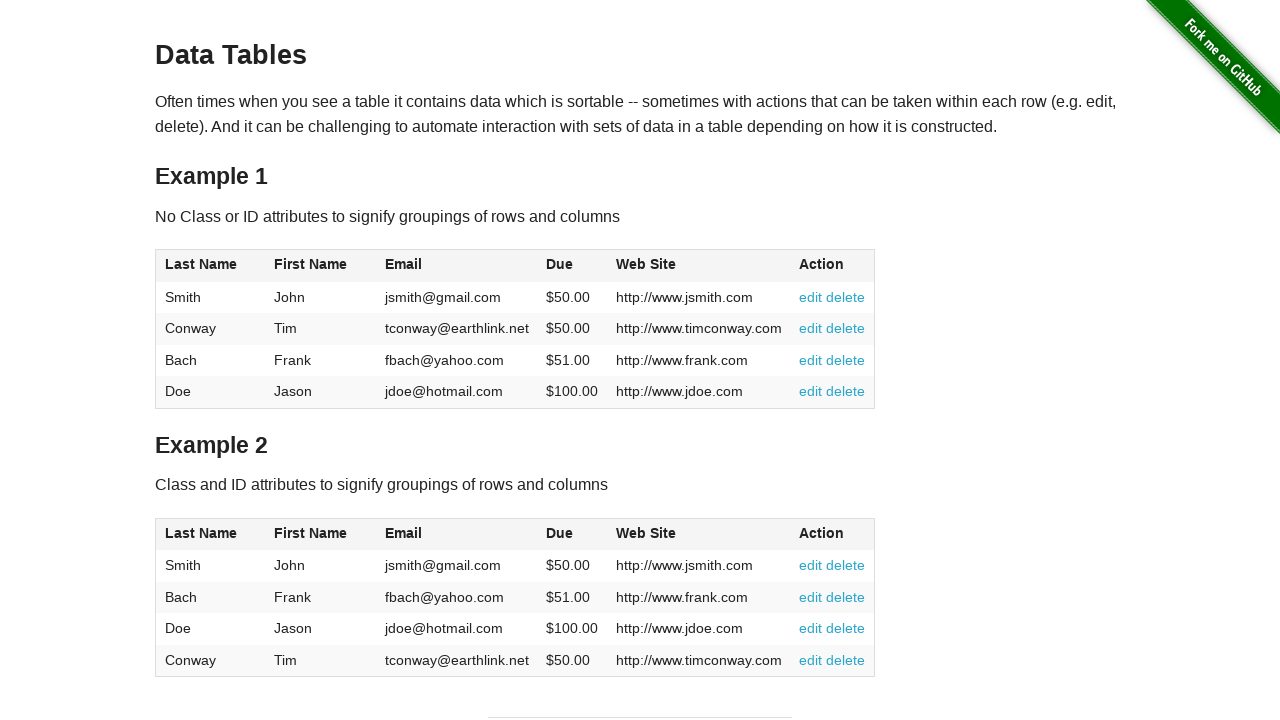

Clicked Due column header second time for descending sort at (572, 266) on #table1 thead tr th:nth-of-type(4)
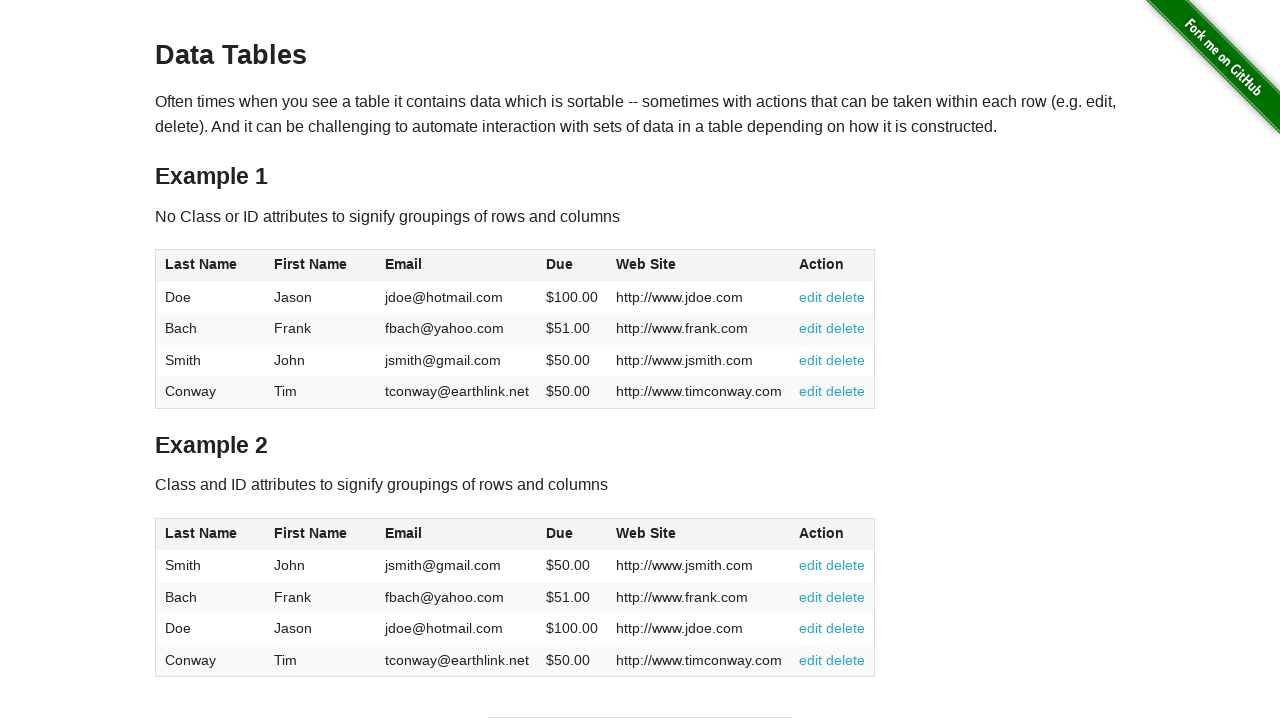

Due column values are present and table is sorted in descending order by numeric values
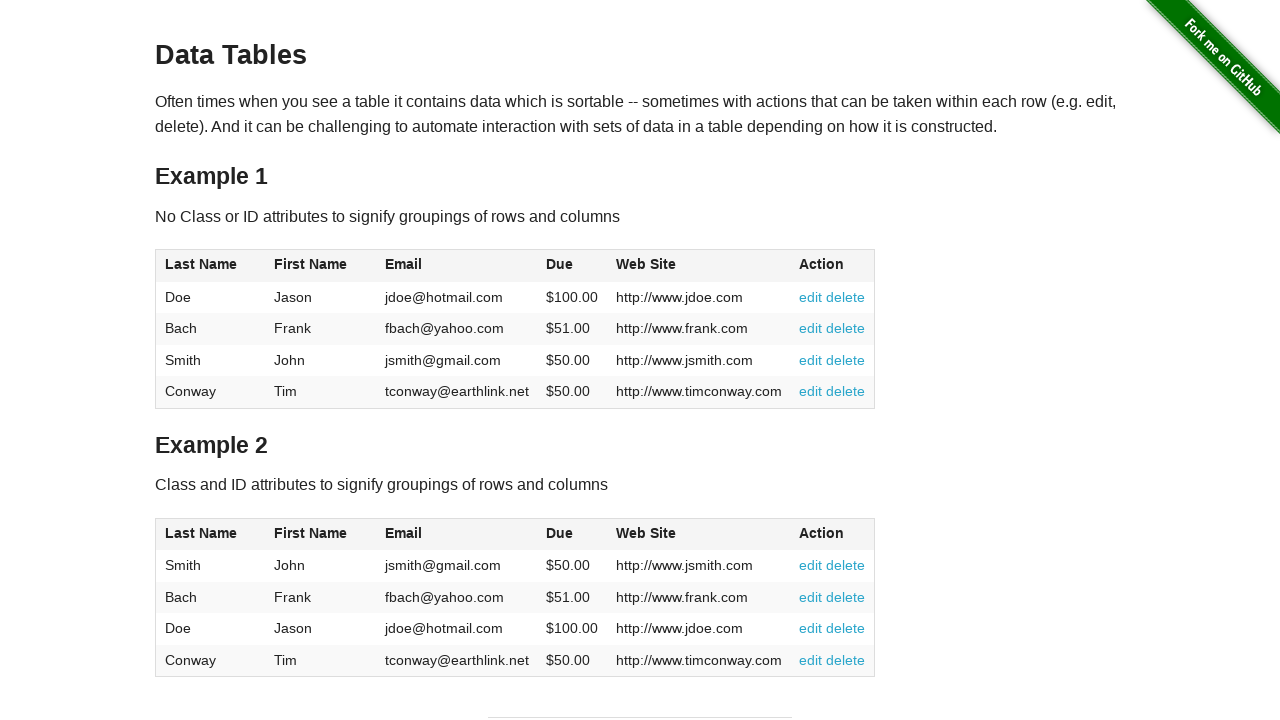

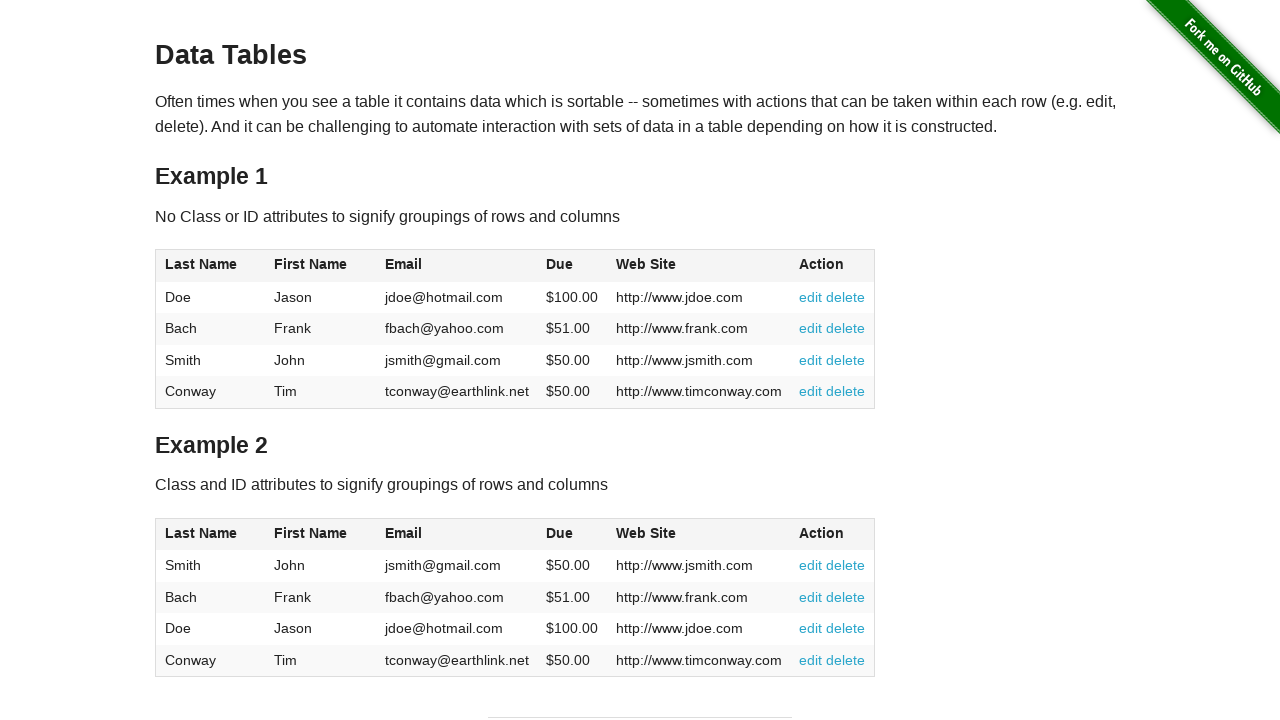